Tests that clicking the Email column header sorts the email values in ascending alphabetical order.

Starting URL: http://the-internet.herokuapp.com/tables

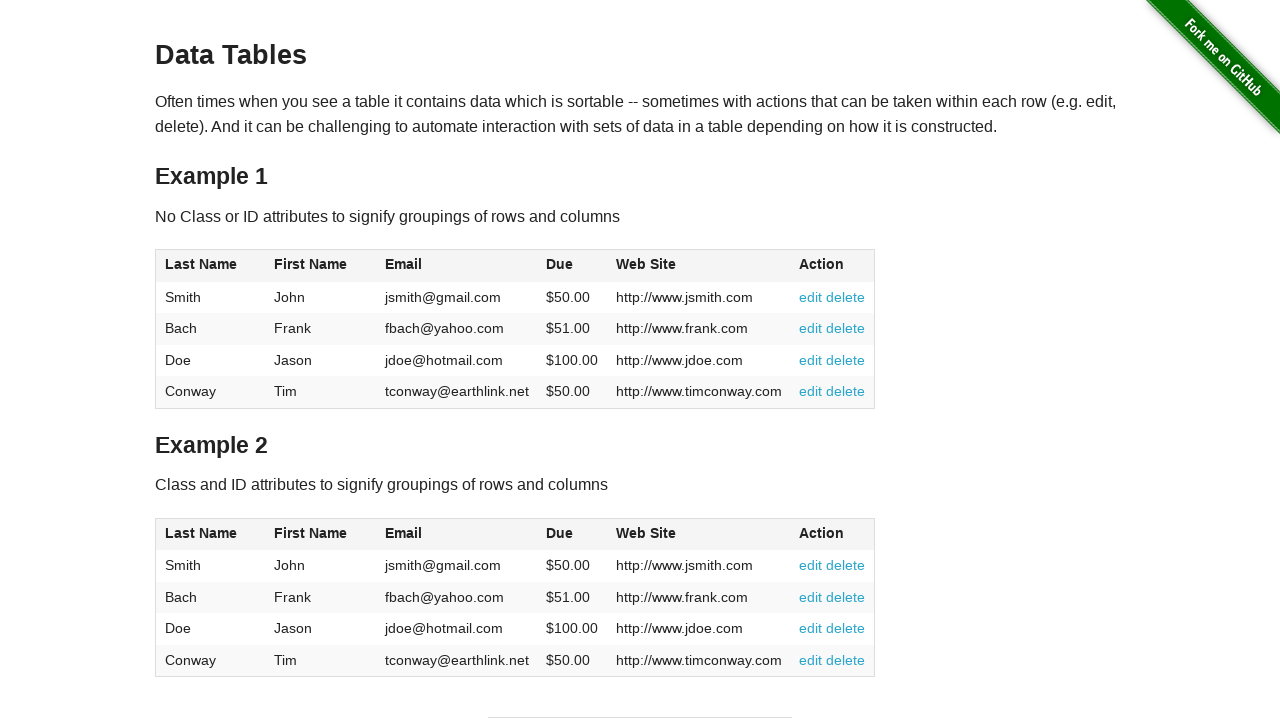

Clicked Email column header to sort in ascending order at (457, 266) on #table1 thead tr th:nth-of-type(3)
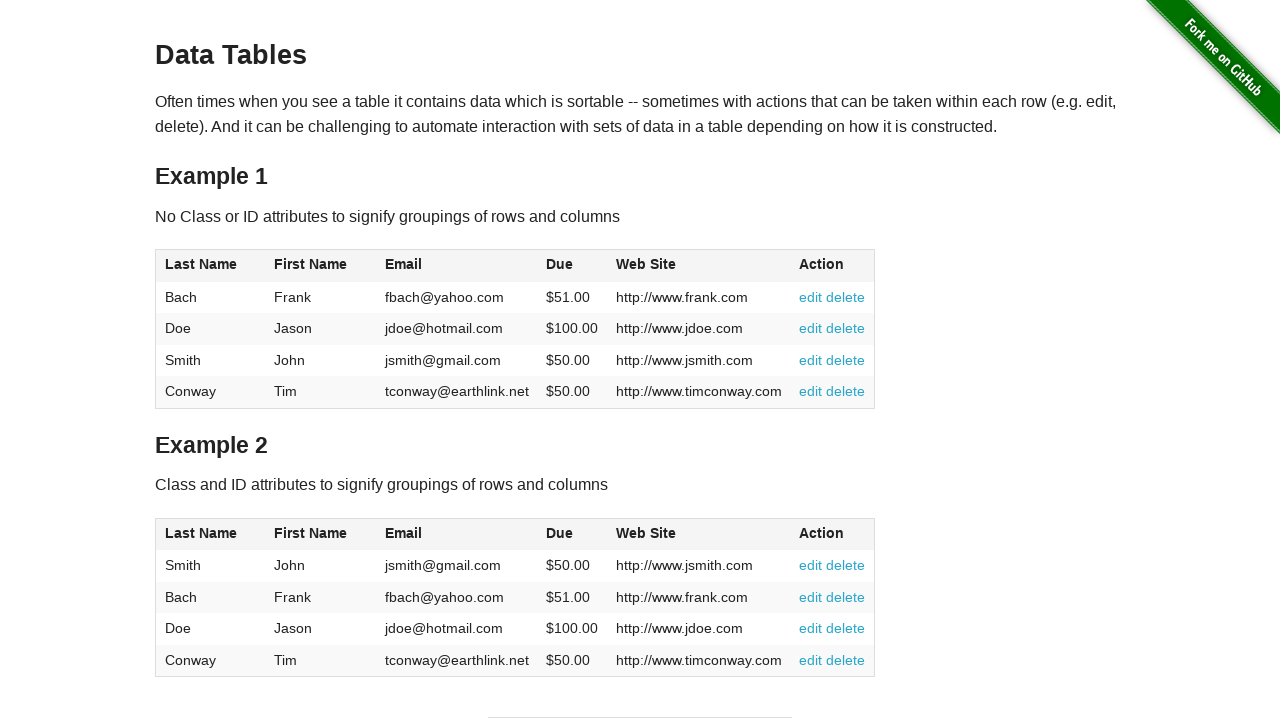

Table sorted by Email column in ascending alphabetical order
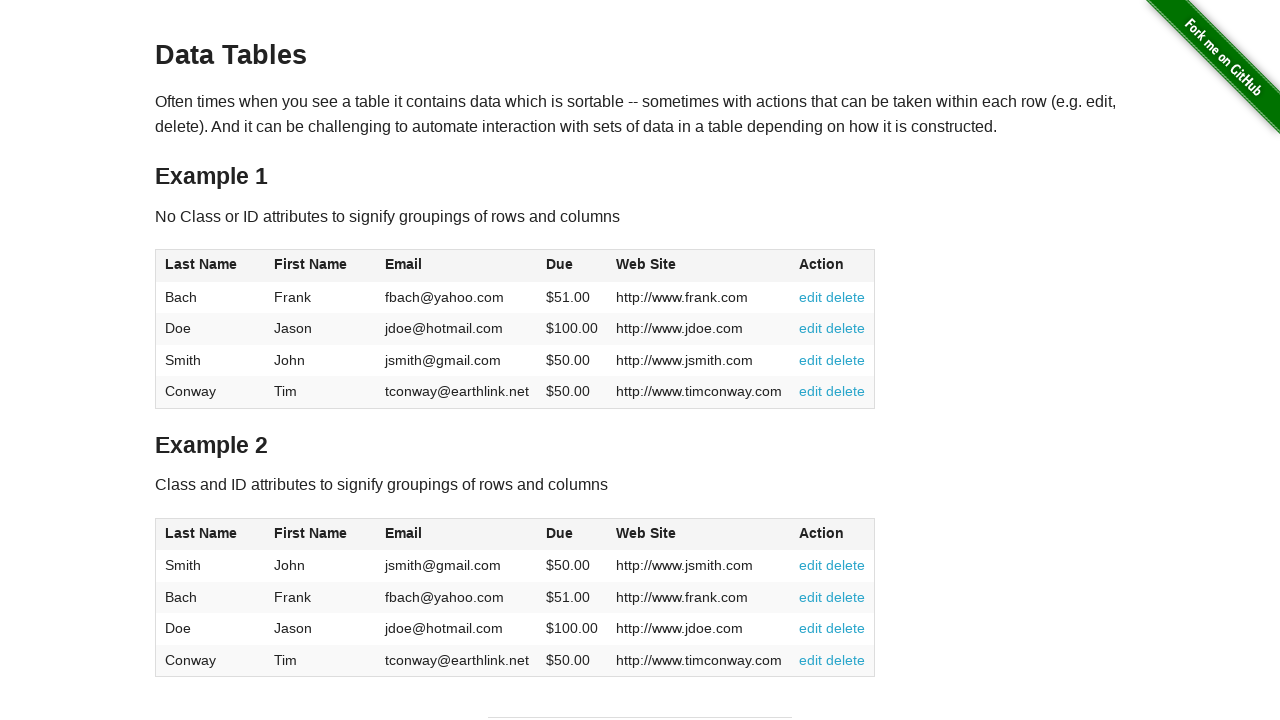

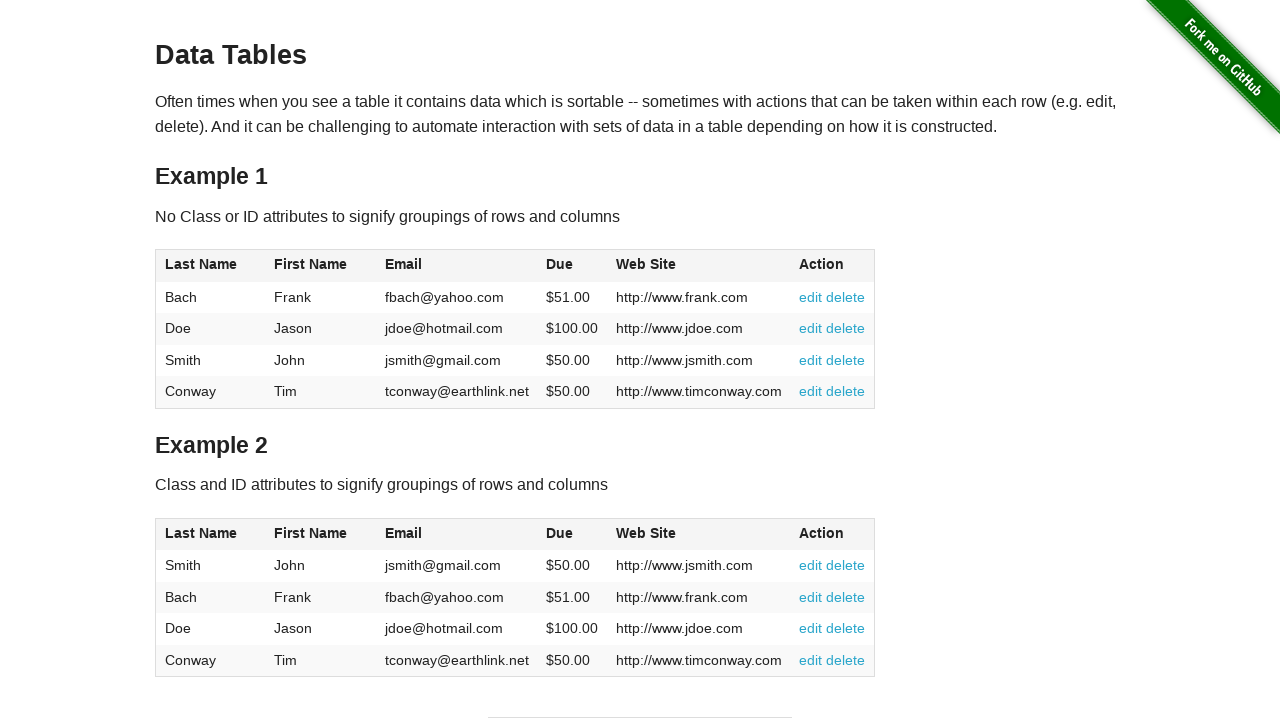